Tests the age form by entering a name and age, submitting the form, and verifying the response message

Starting URL: https://acctabootcamp.github.io/site/examples/age

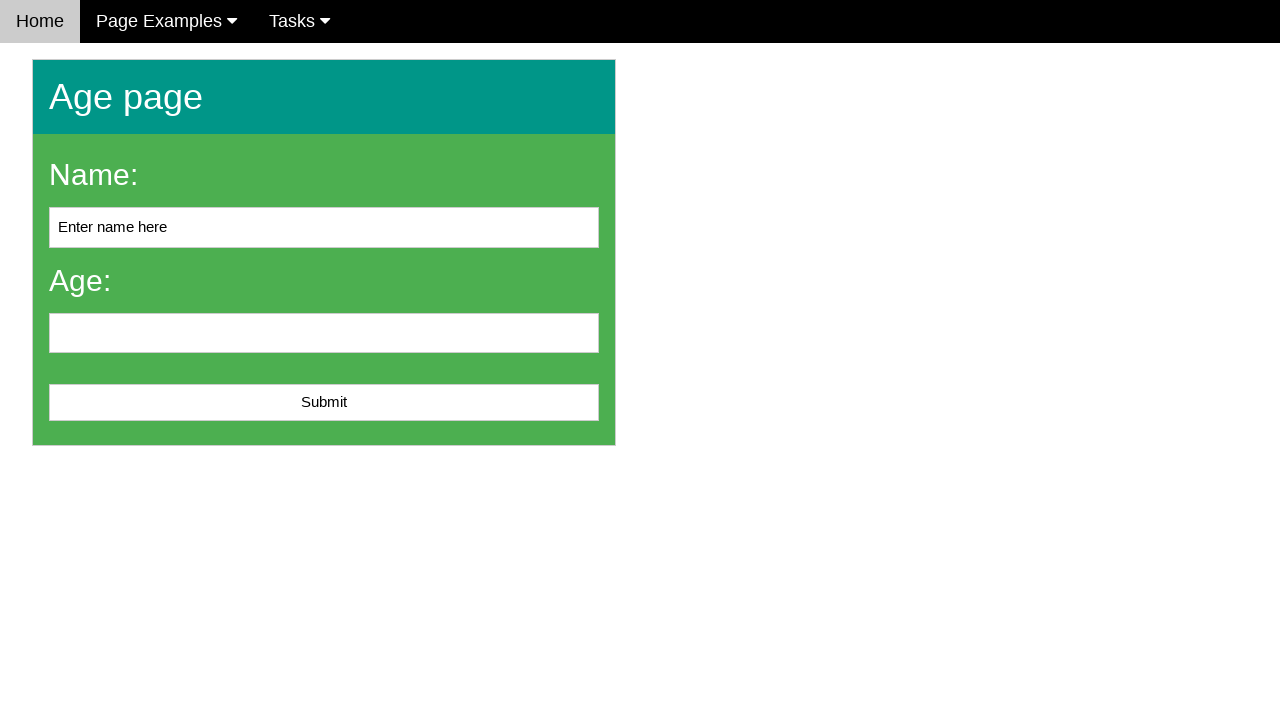

Cleared the name input field on #name
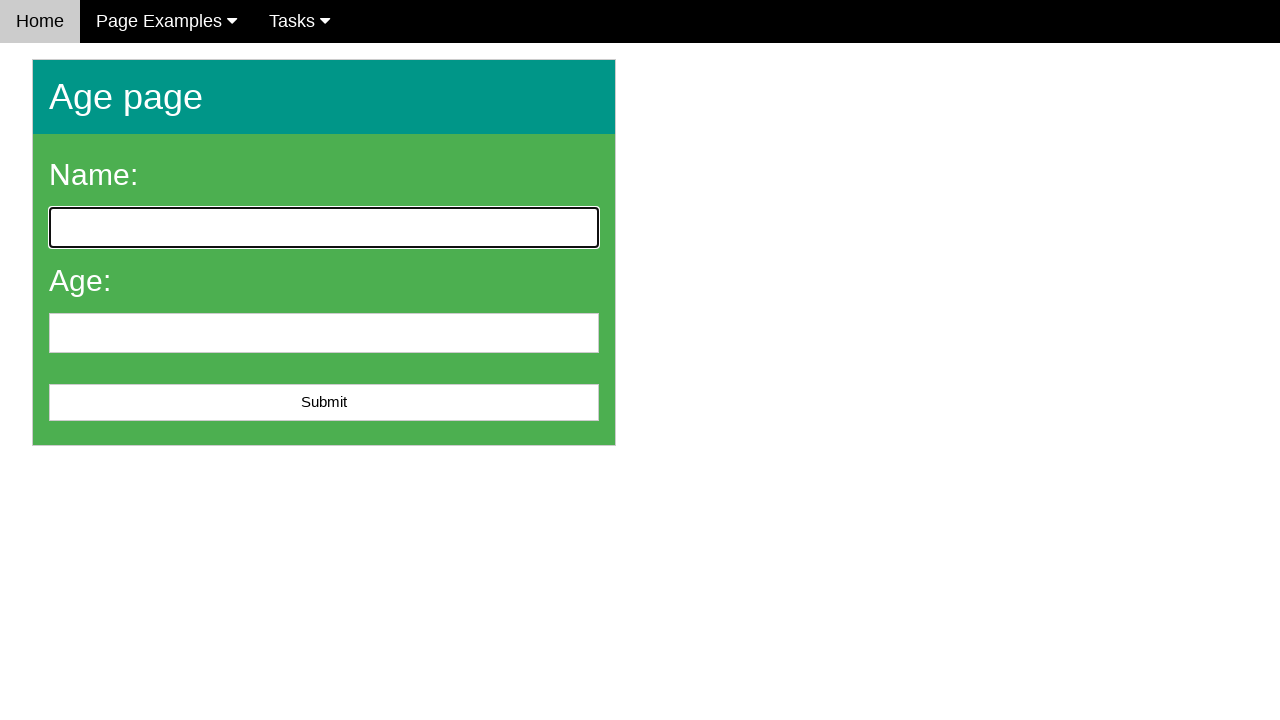

Entered 'John Smith' in the name field on #name
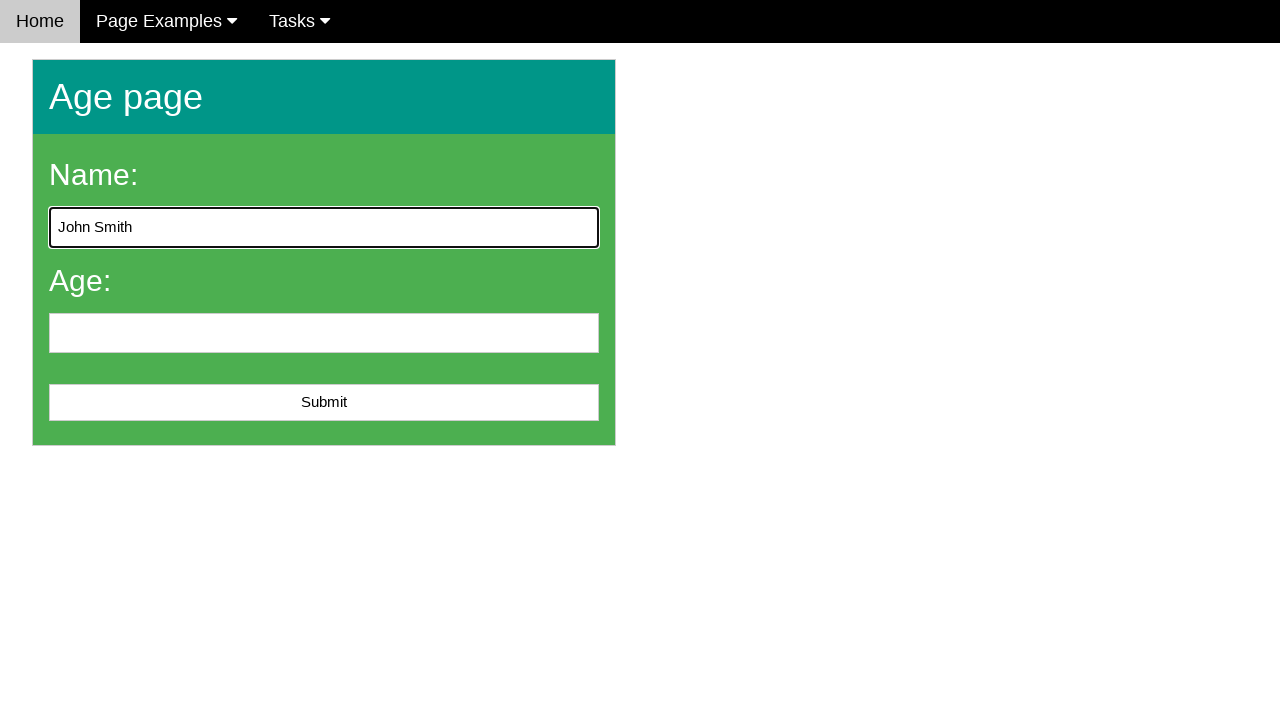

Entered '25' in the age field on #age
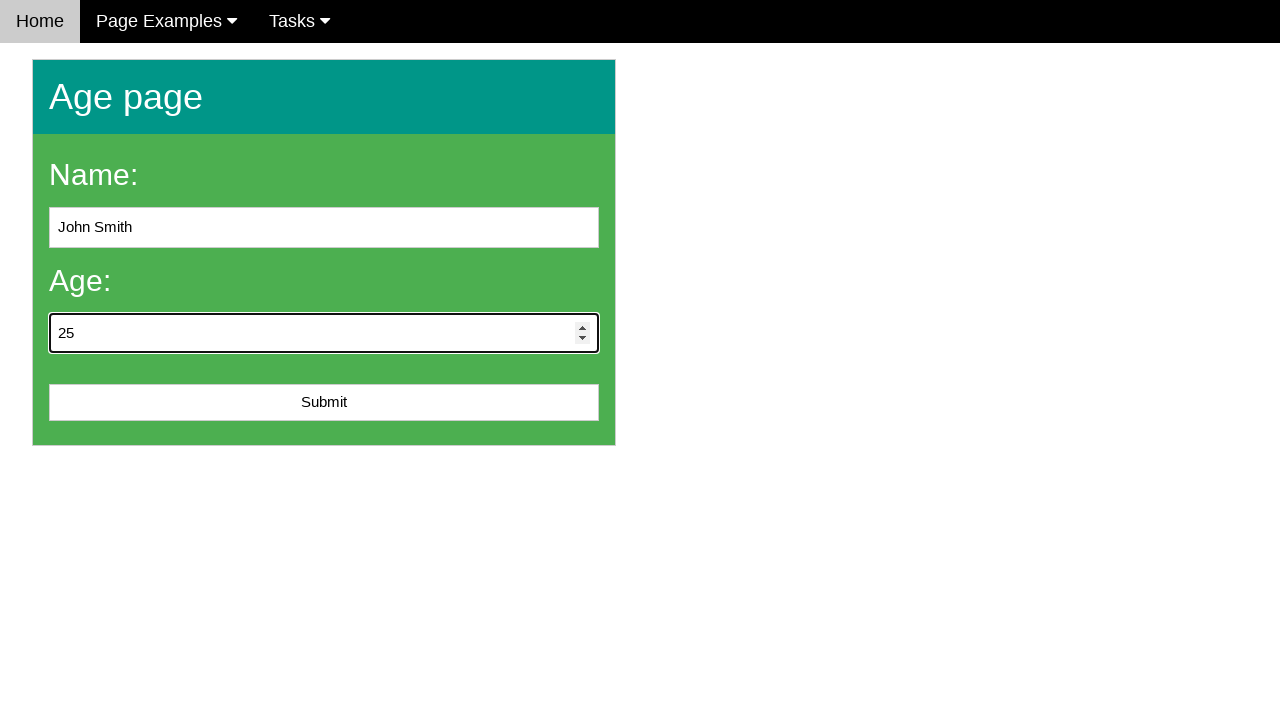

Clicked the submit button at (324, 403) on #submit
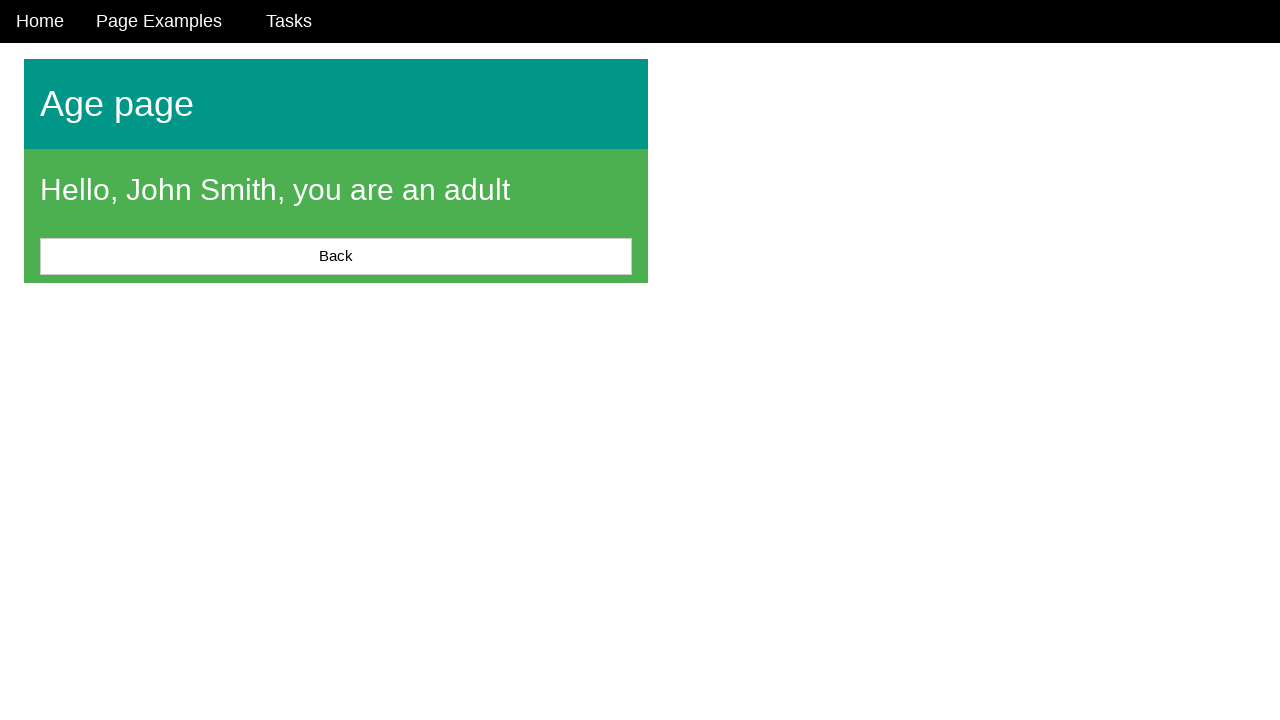

Response message element appeared
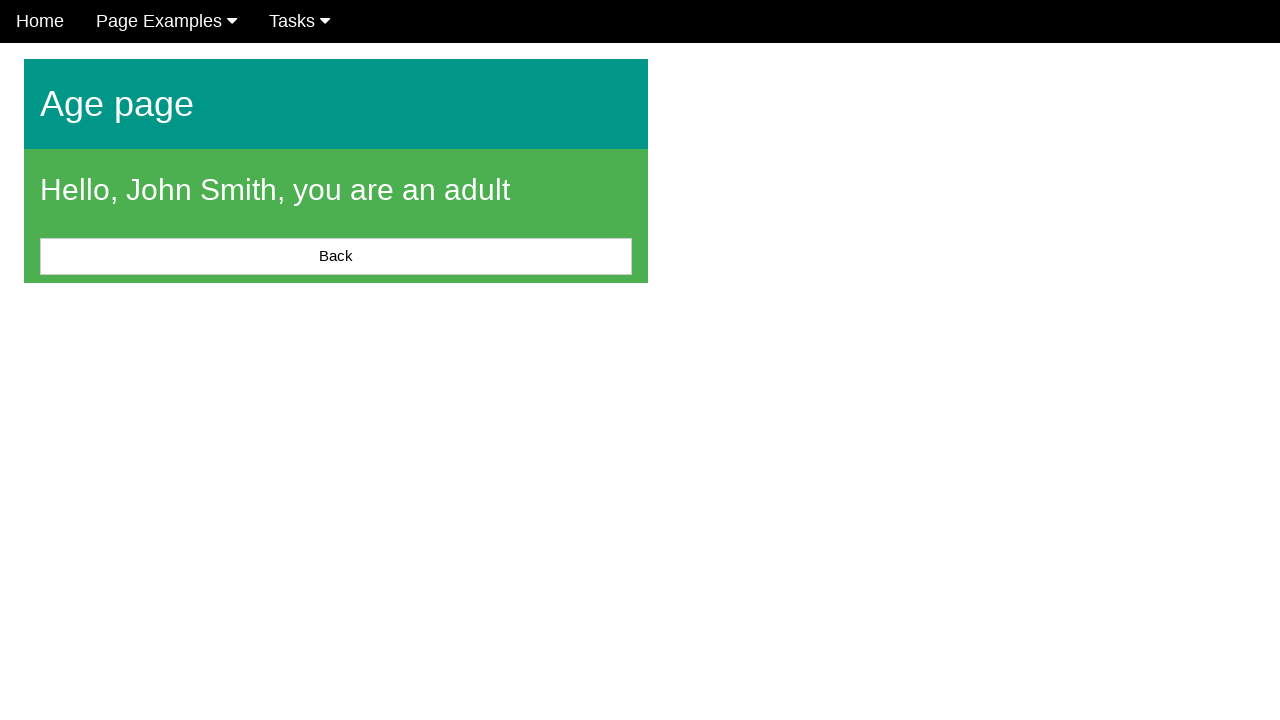

Retrieved response message text: 'Hello, John Smith, you are an adult'
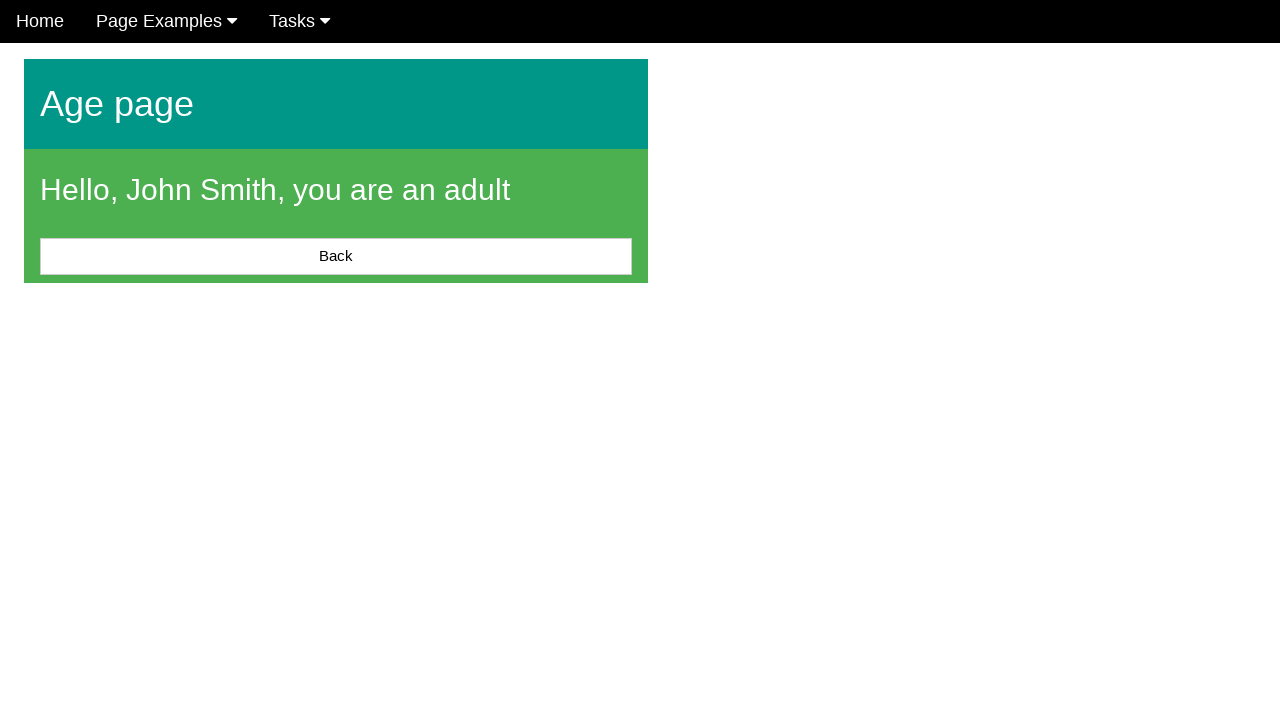

Verified that response message is not None
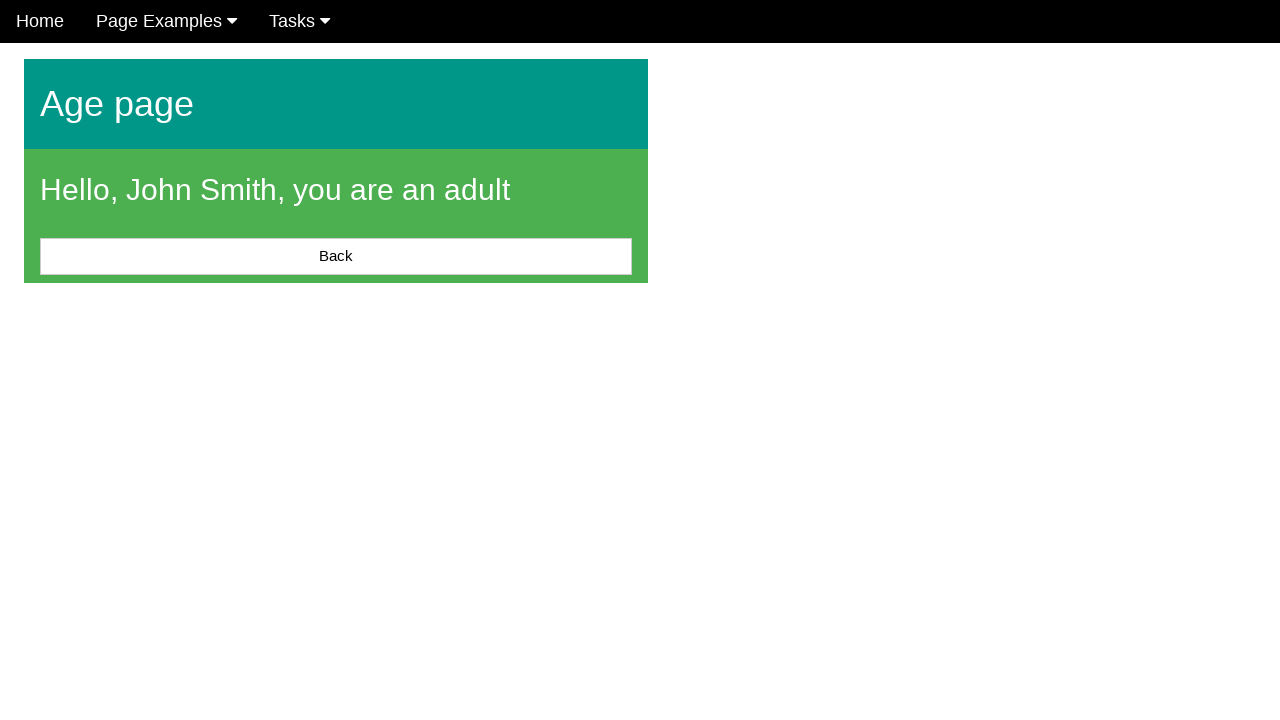

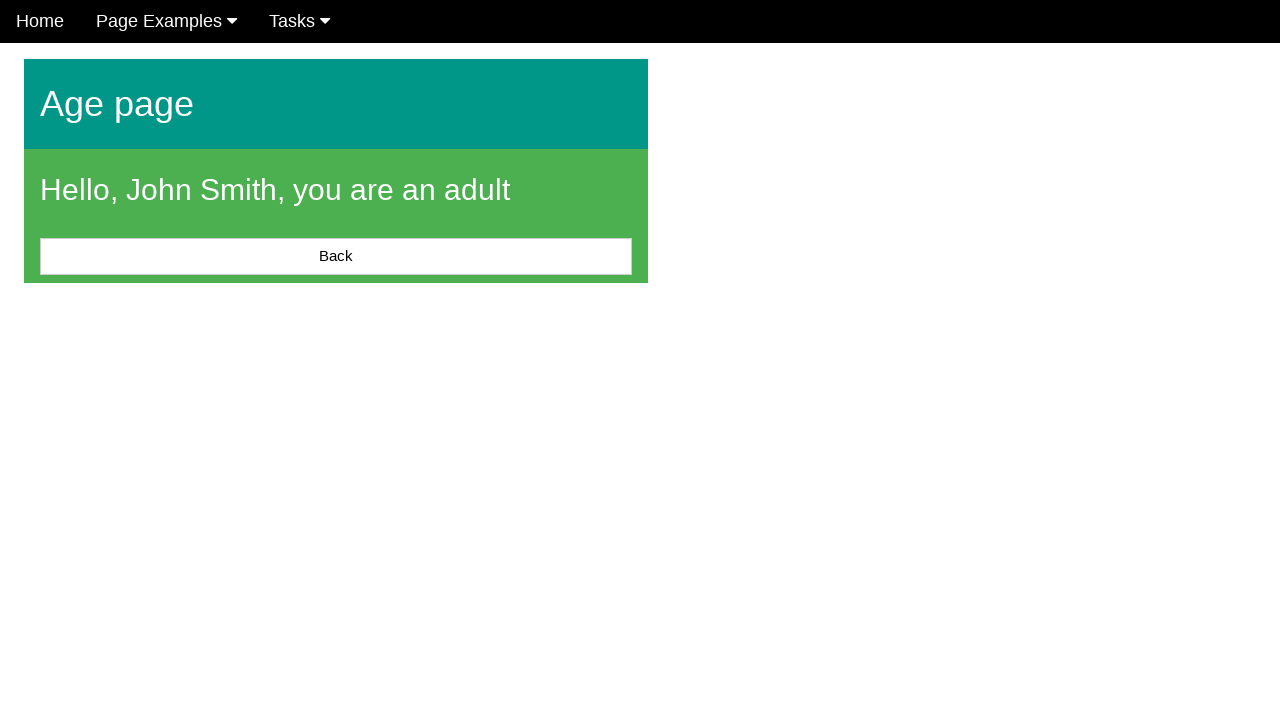